Navigates to Rahul Shetty Academy's Automation Practice page and retrieves text from a button element using XPath sibling traversal

Starting URL: https://www.rahulshettyacademy.com/AutomationPractice/

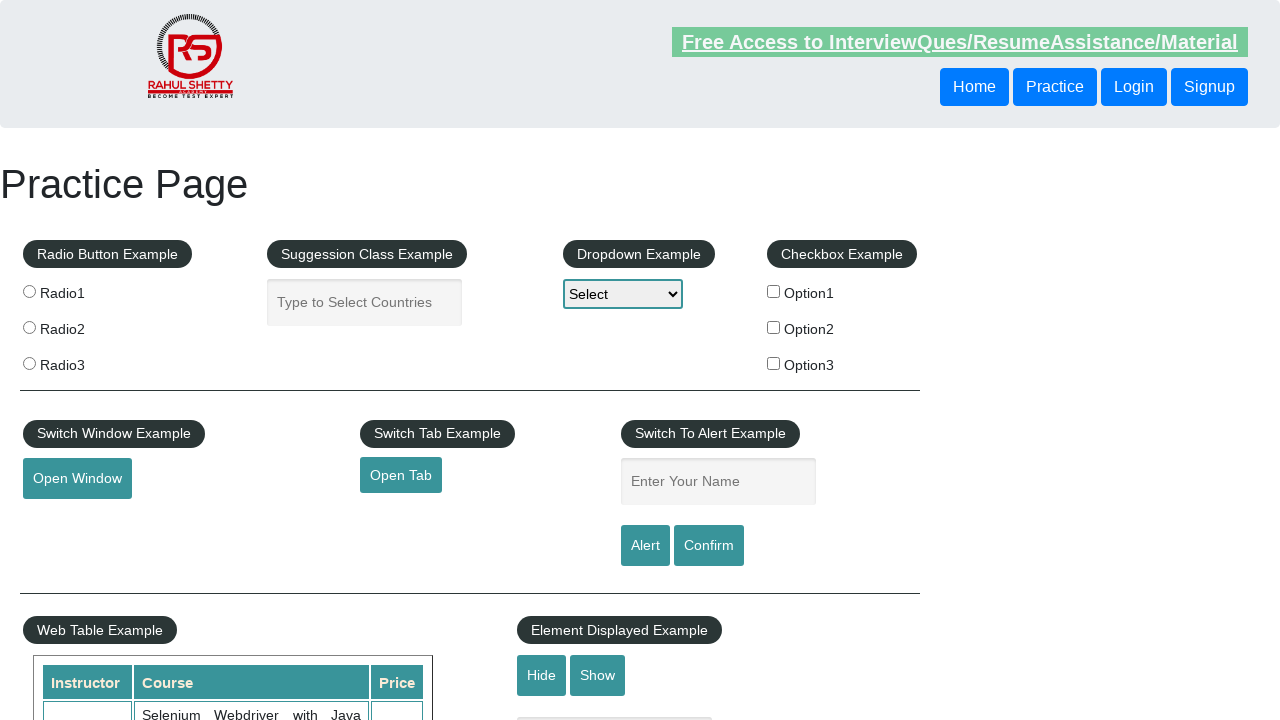

Located button element using XPath sibling traversal
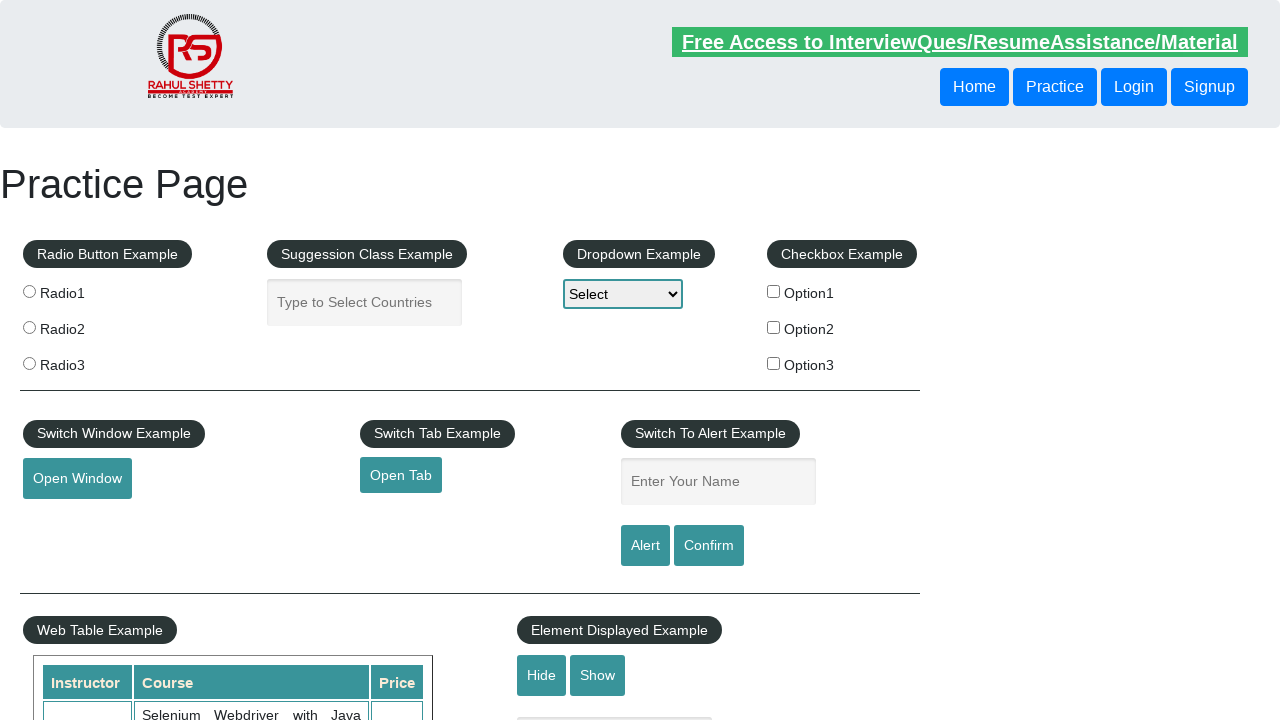

Button element became visible
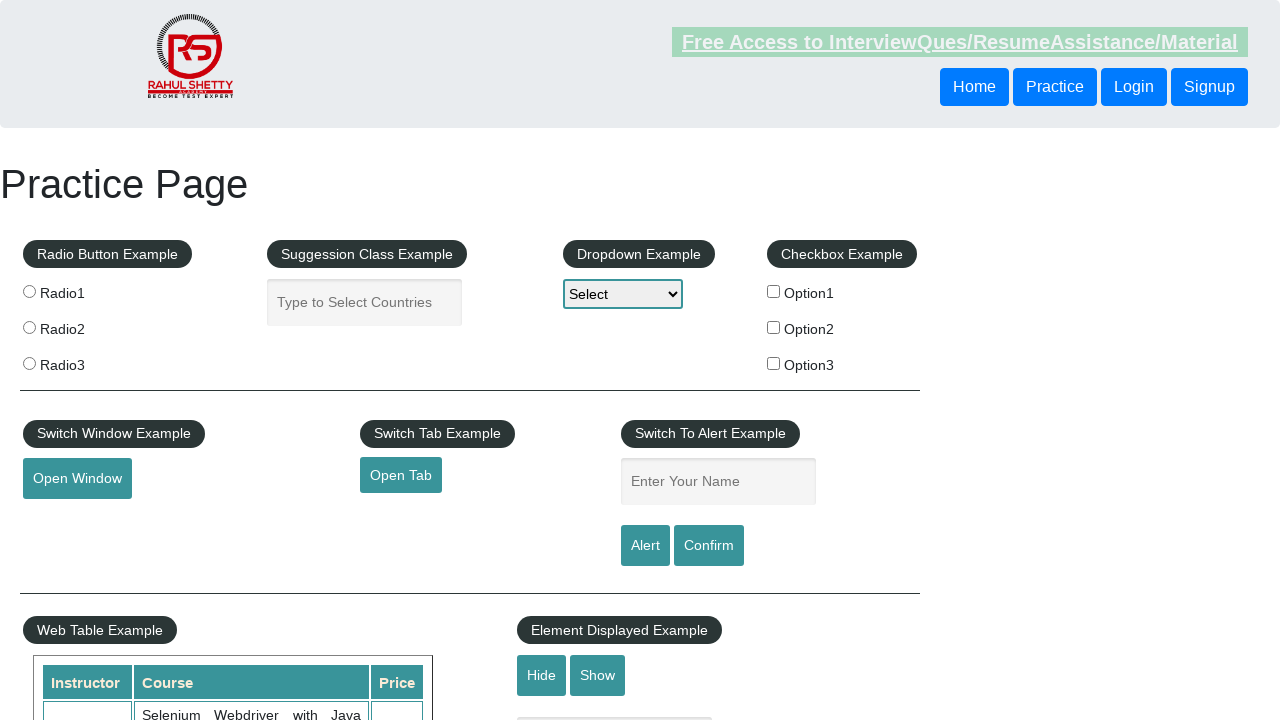

Retrieved button text: Login
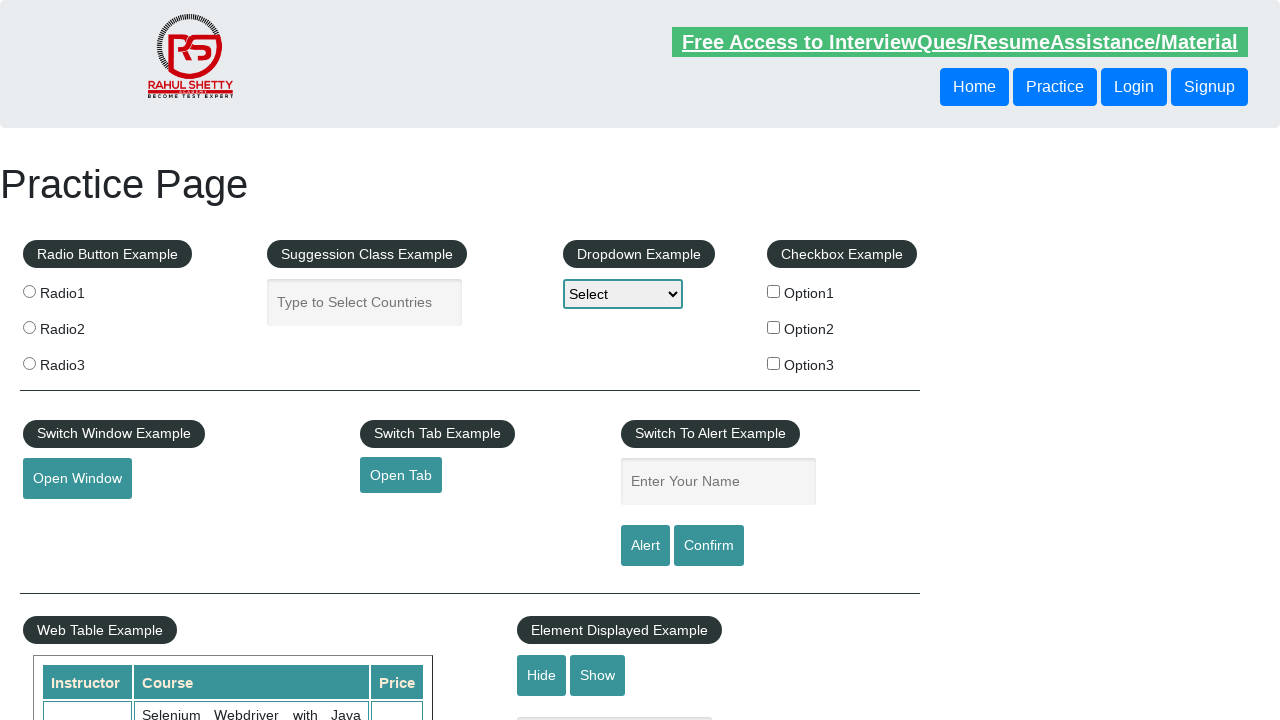

Printed button text to console
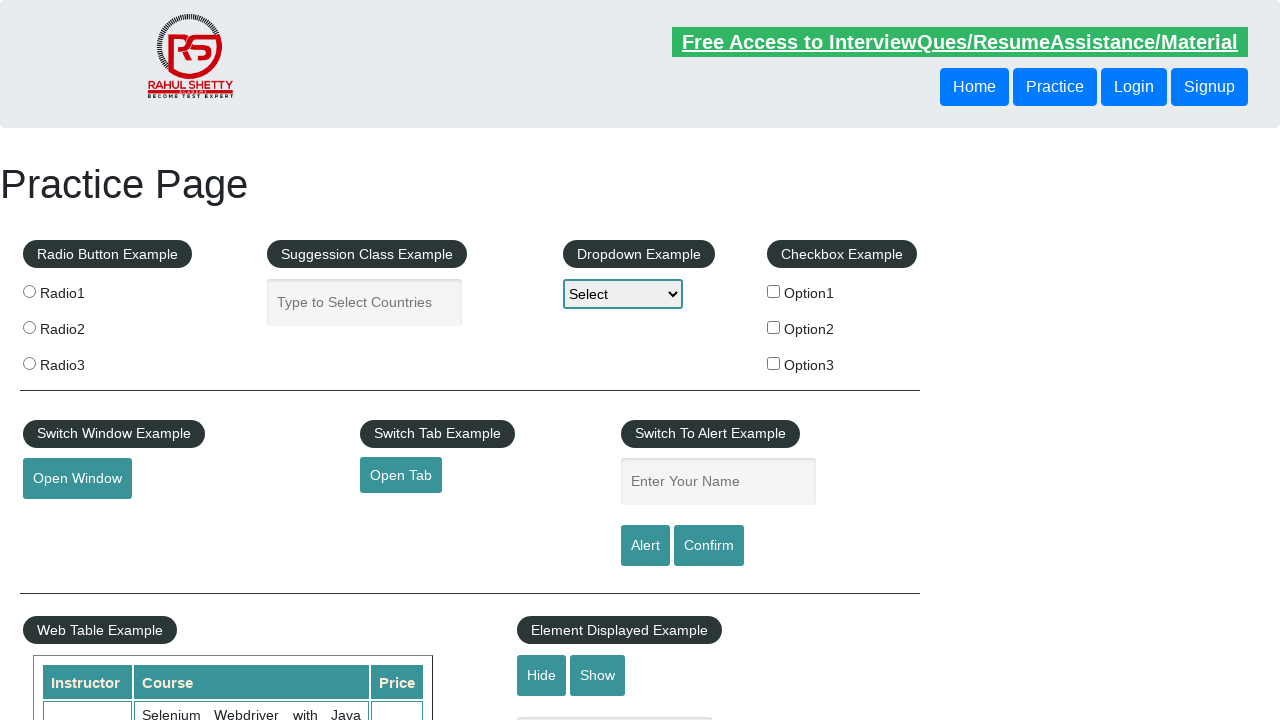

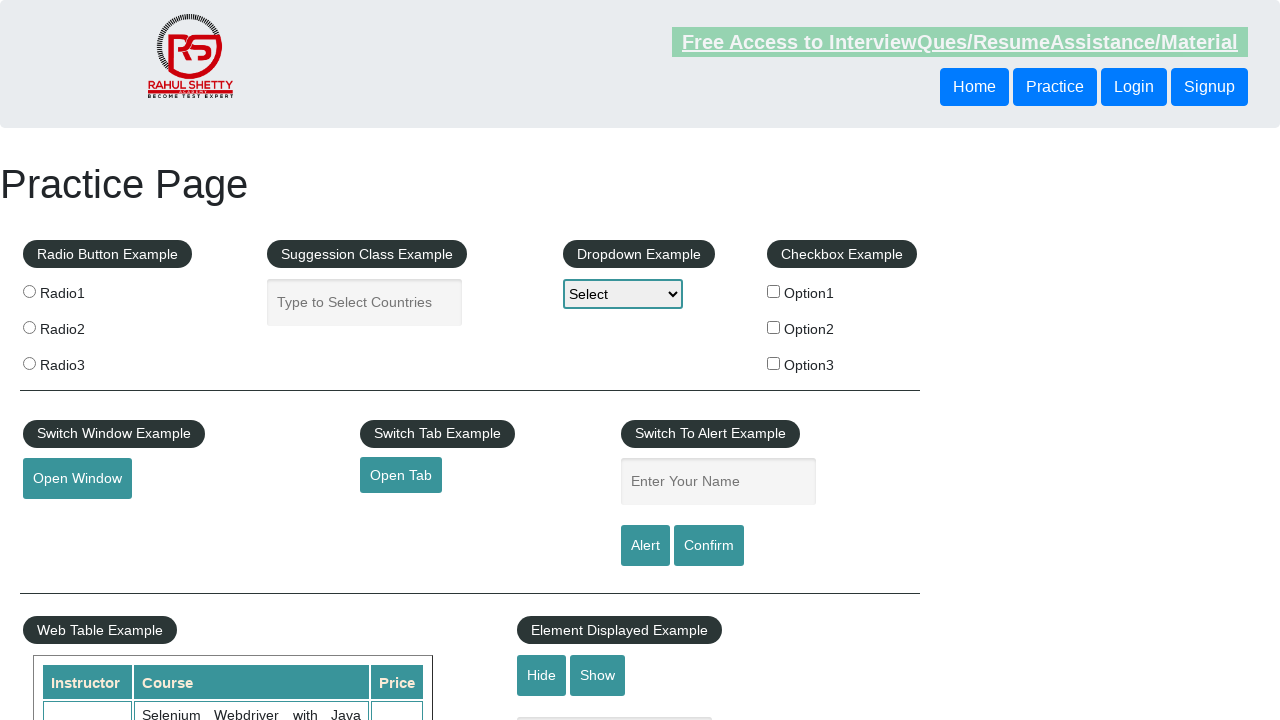